Tests various CSS selector techniques on a contact form website, including filling form fields with different selector strategies (starts with, contains, ends with, nth-of-type, etc.) and navigating between different sample forms.

Starting URL: https://www.mycontactform.com/

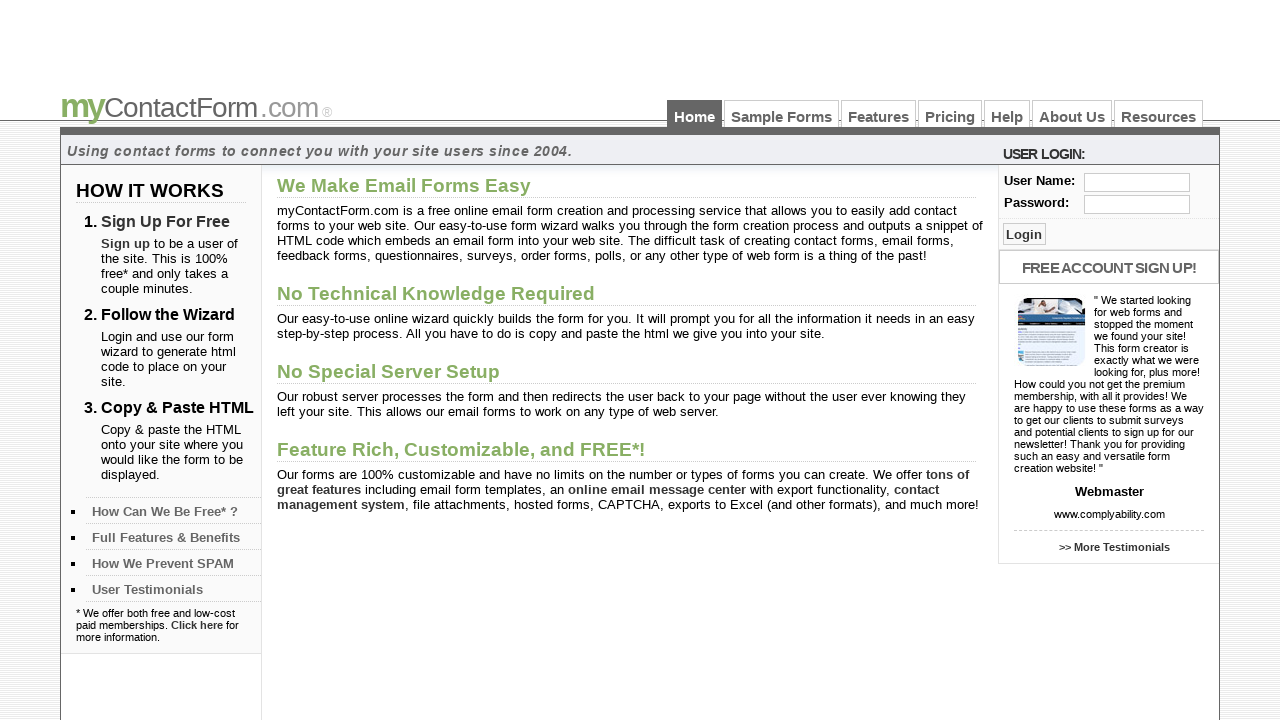

Clicked on Sample Forms link at (782, 114) on text=Sample Forms
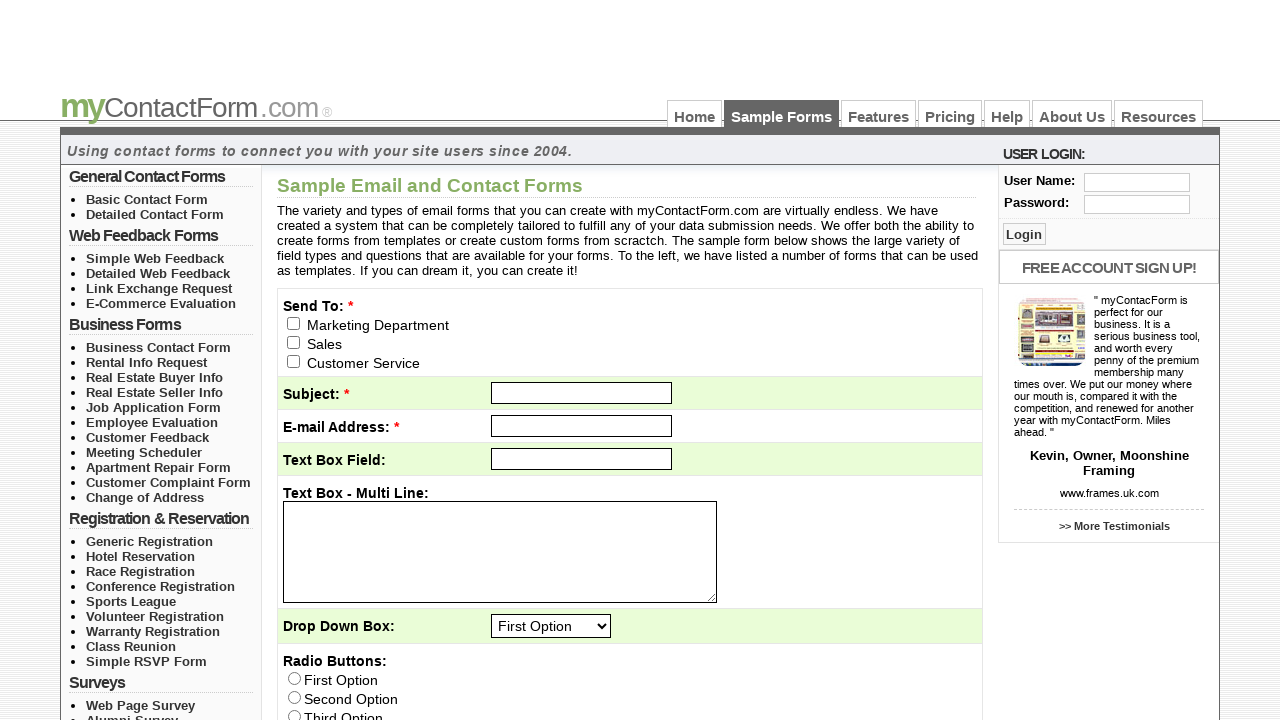

Filled last name field using starts-with selector with 'sri' on input[name^='q11_las']
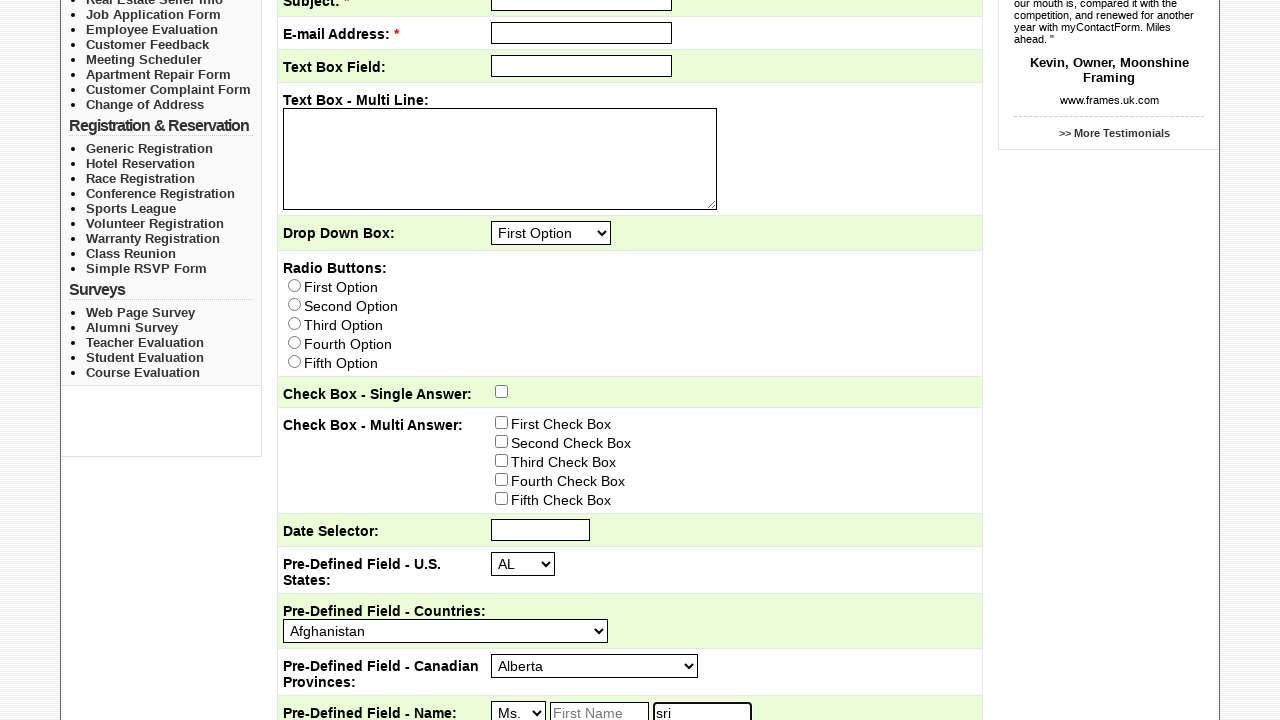

Filled first name field using contains selector with 'Nithya' on input[name*='q11_firs']
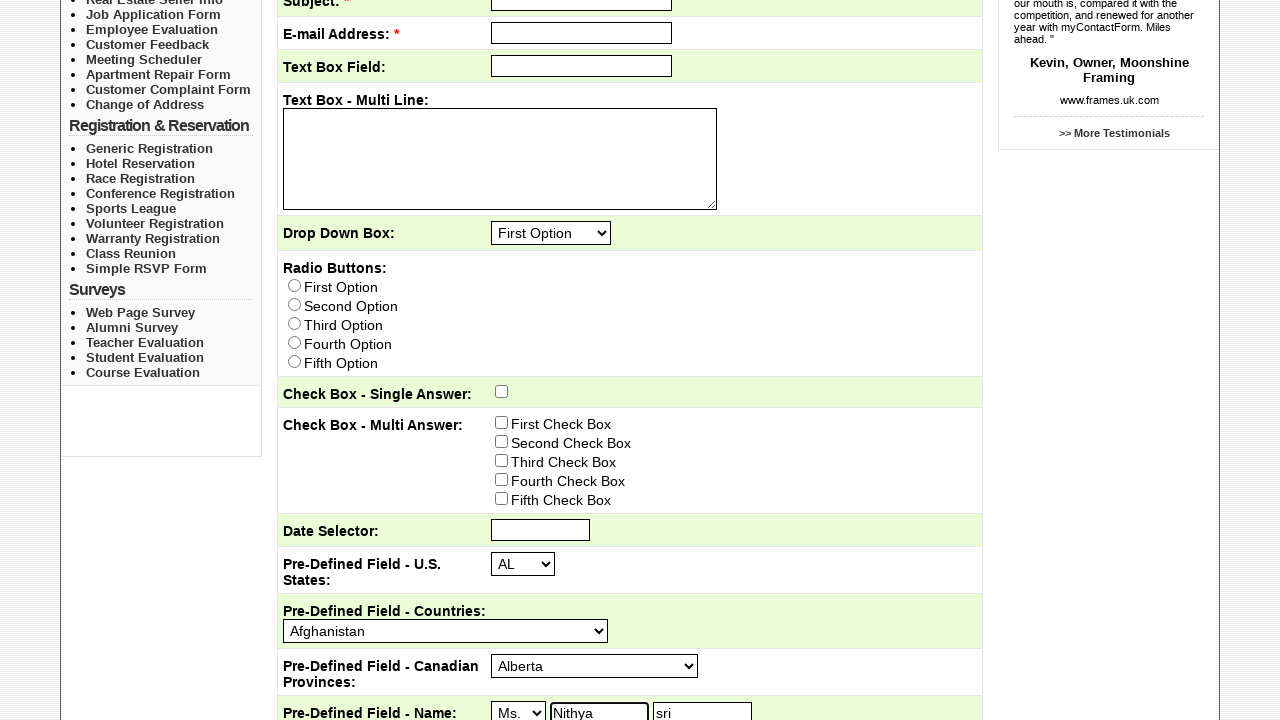

Cleared first name field on input[name*='q11_firs']
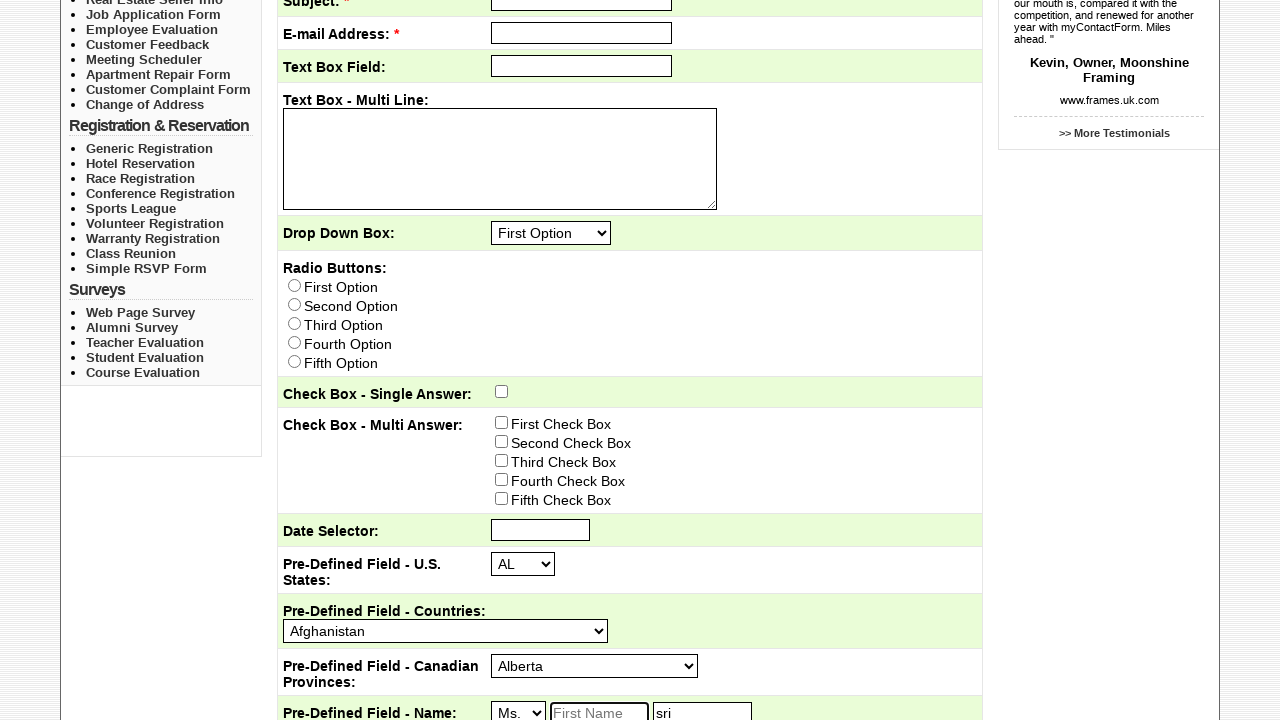

Filled first name field using ends-with selector with 'sai' on input[name$='11_first']
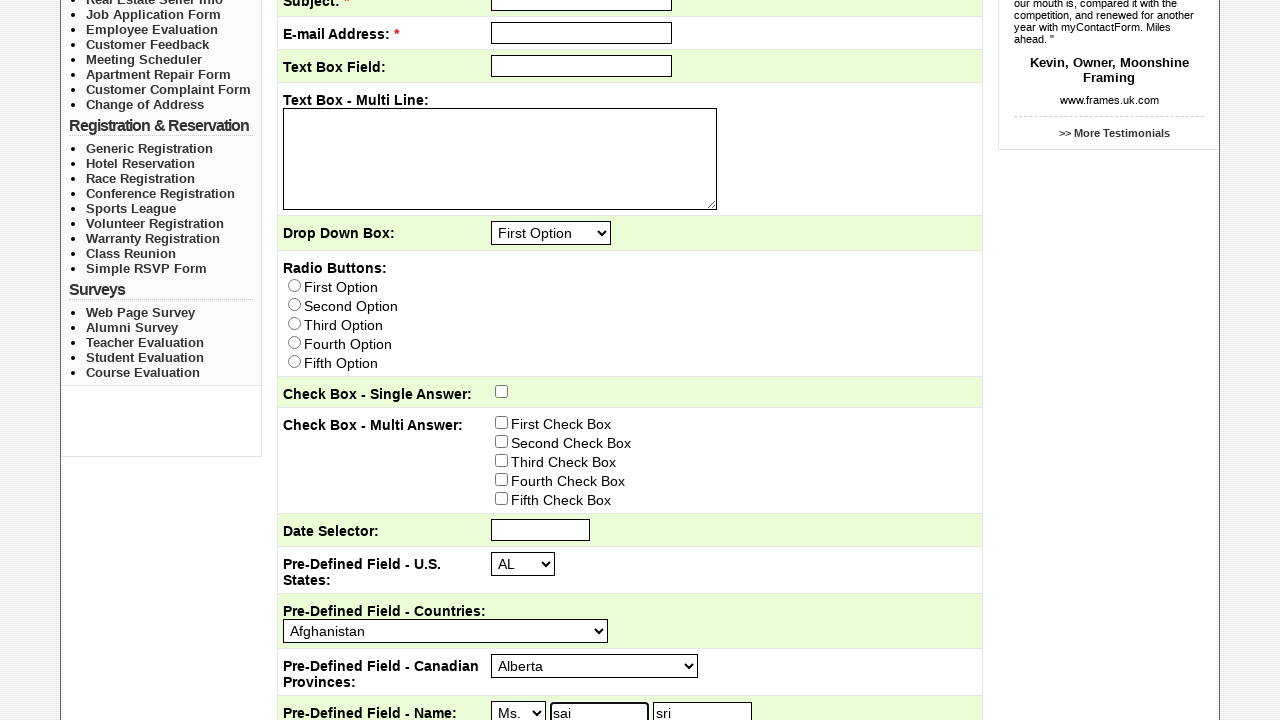

Filled email field using tag name selector with 'sanvi@gmail.com' on input
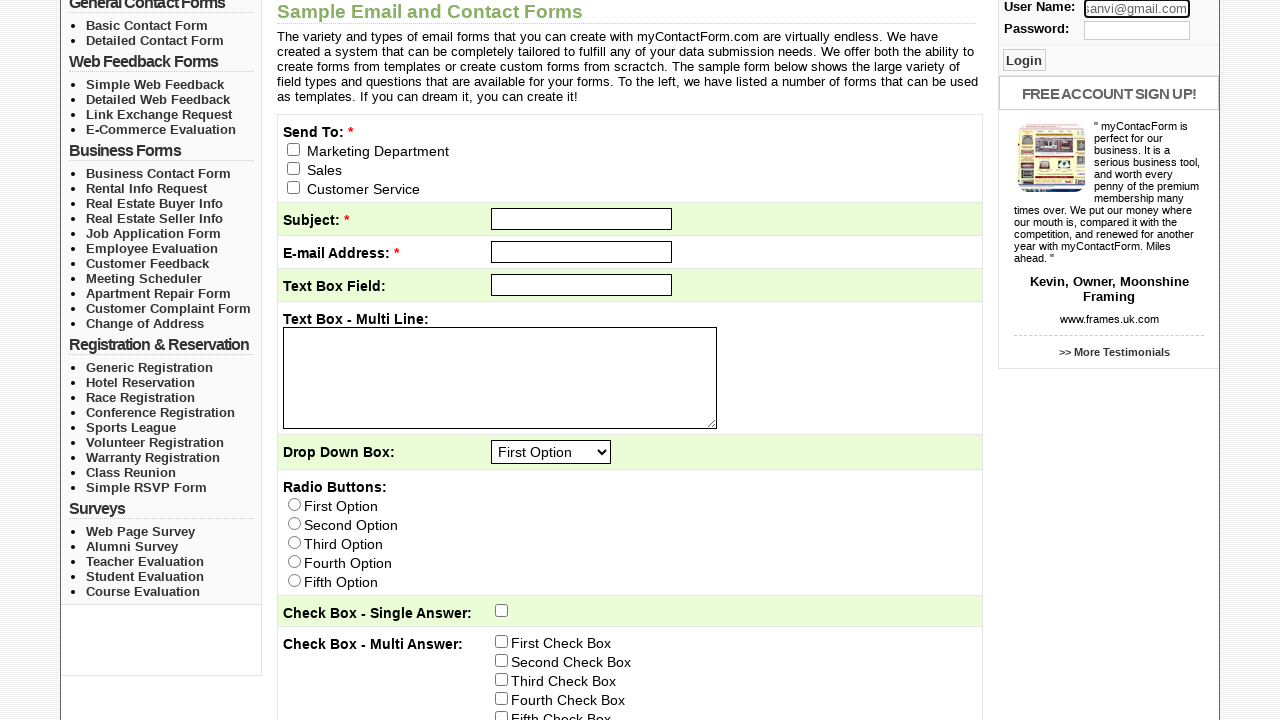

Filled textarea using absolute path selector with 'Welcome...!' on tr>td>textarea
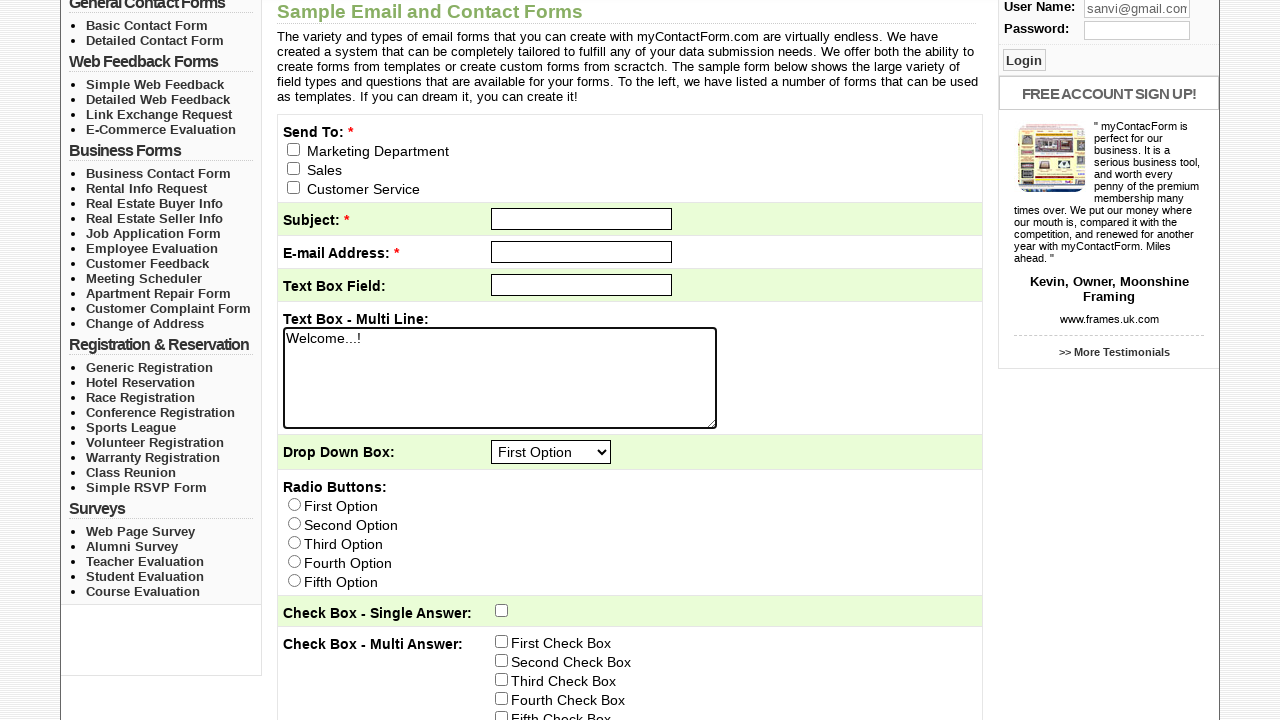

Clicked on Business Contact Form link at (158, 173) on text=Business Contact Form
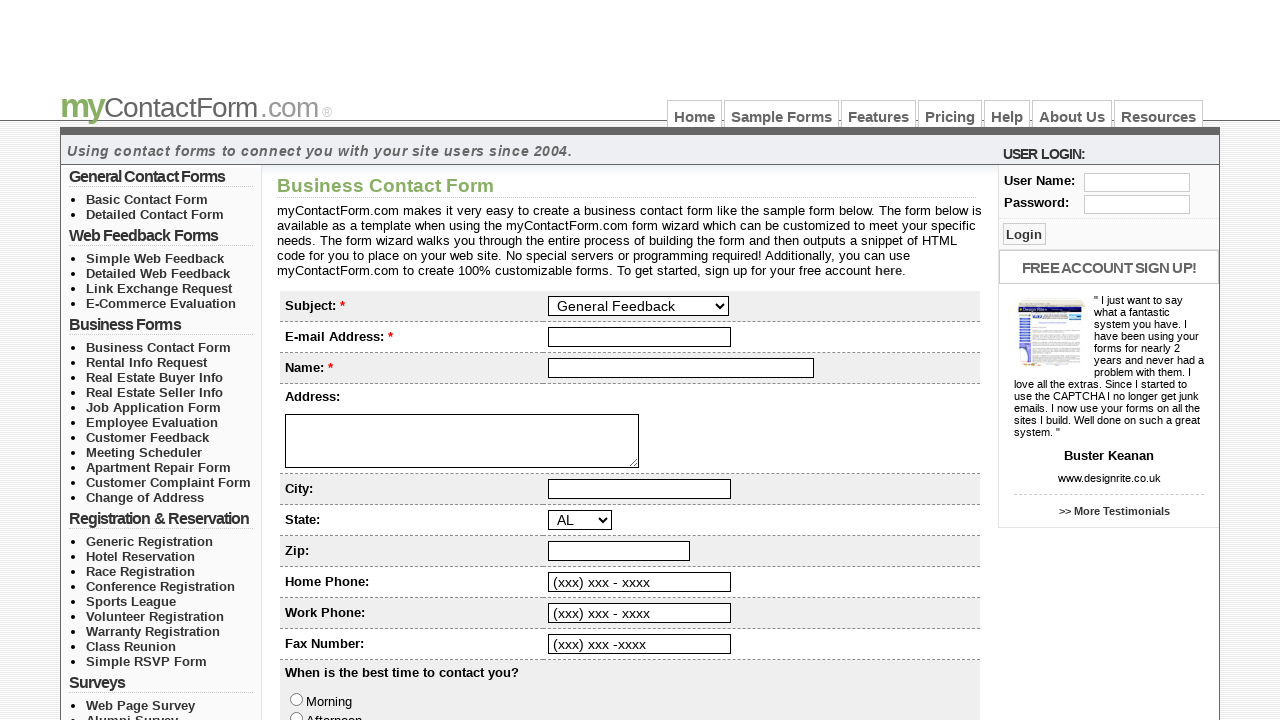

Clicked first-of-type element using nth-of-type selector at (174, 347) on .samples:nth-of-type(3)>li:first-of-type
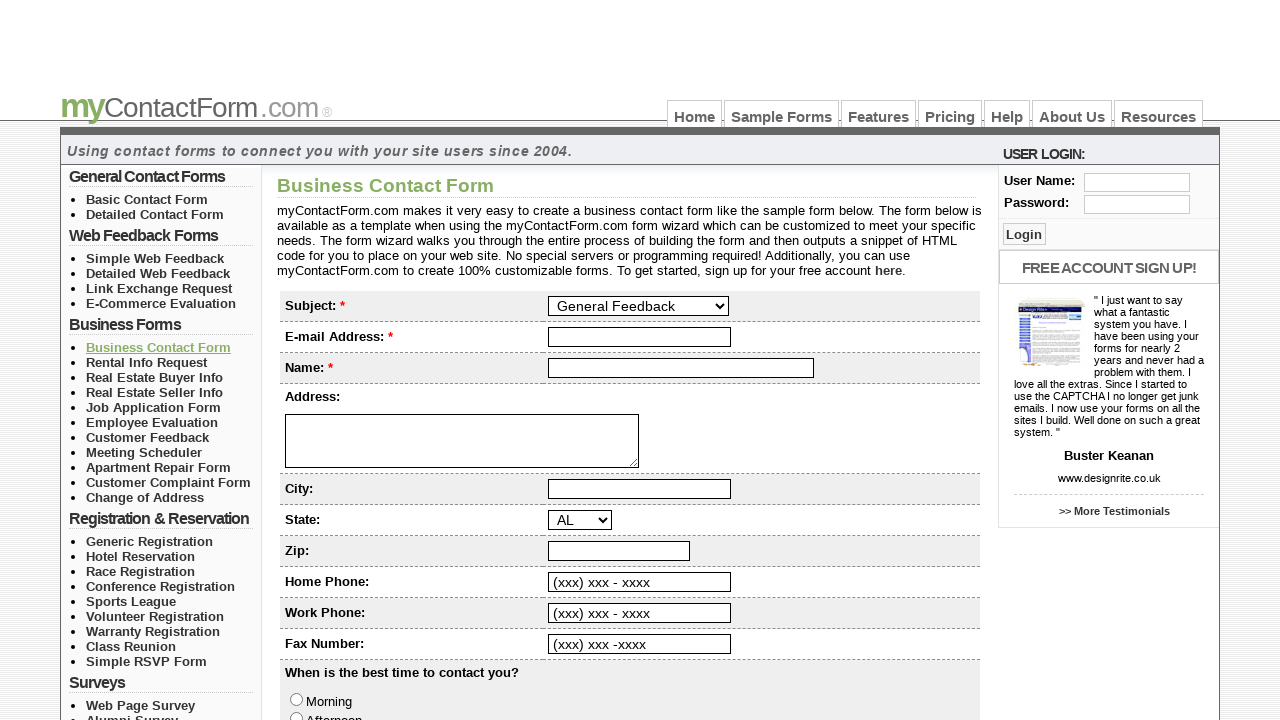

Filled email field using tag and ID selector with 'Keerthana@gmail.com' on input#email
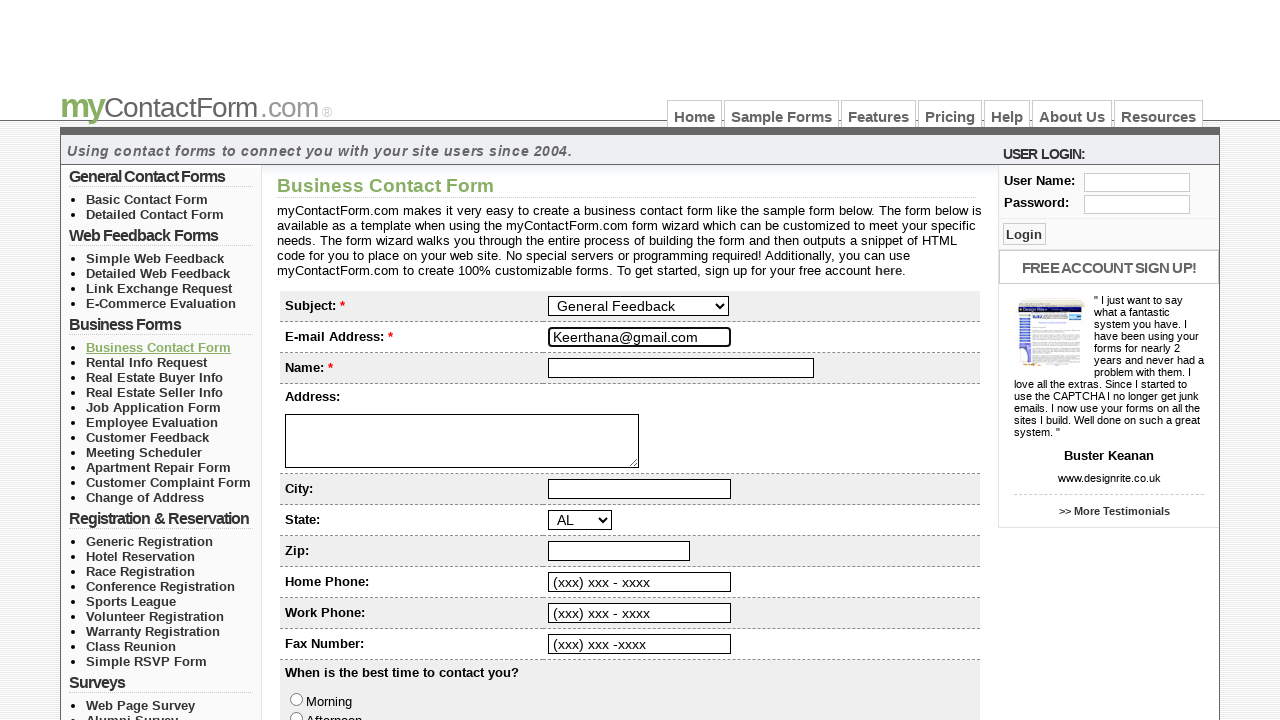

Cleared email field on input#email
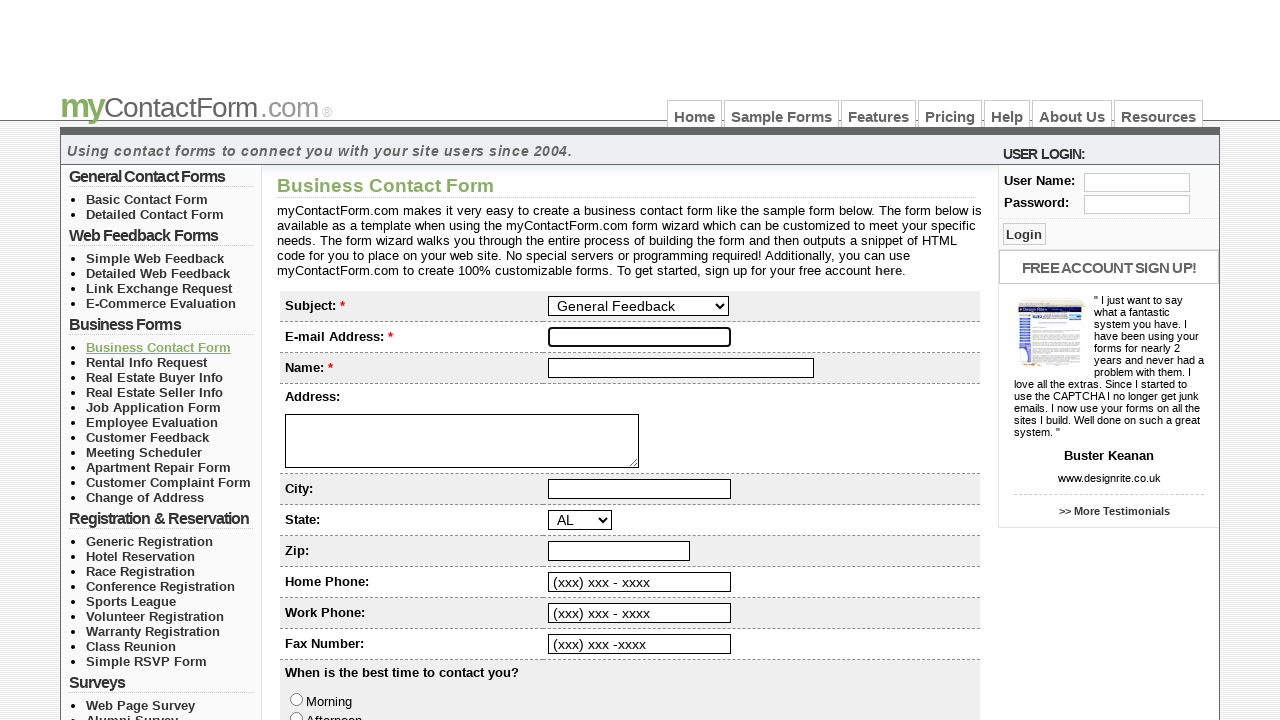

Navigated back to previous page
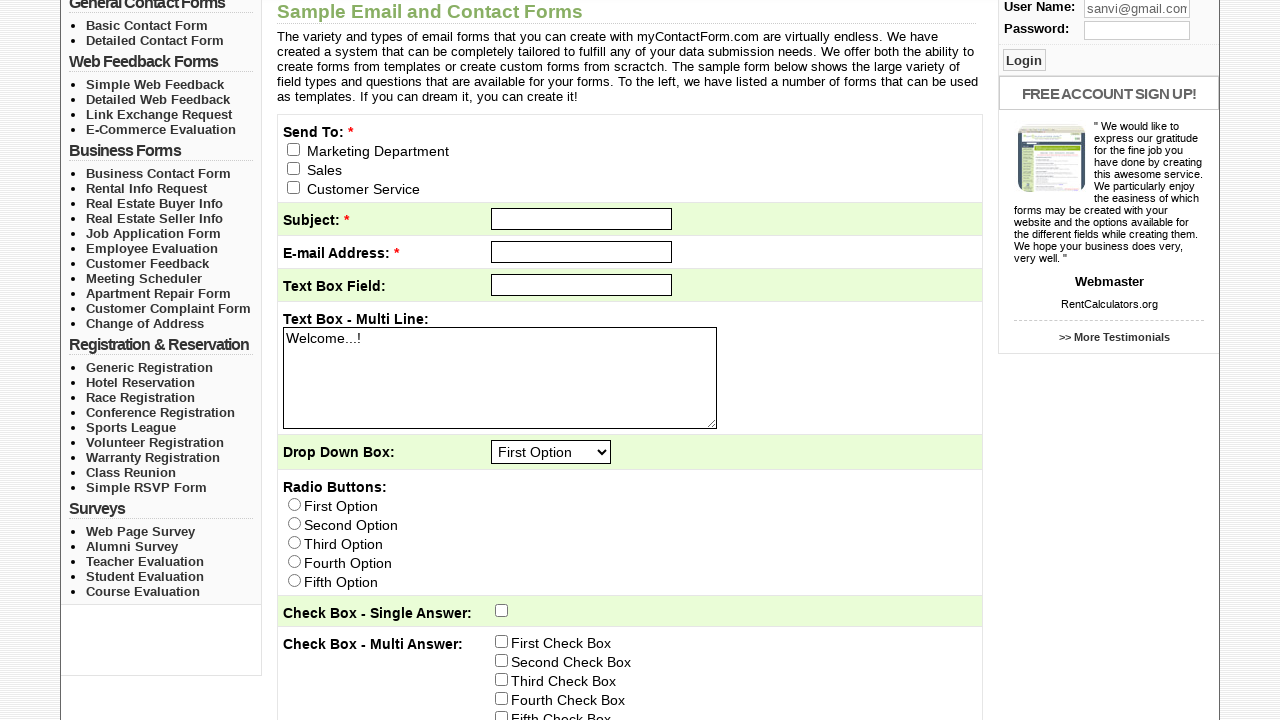

Filled field using comma OR operator with 'Riya@gmail.com' on input#user,input#pass
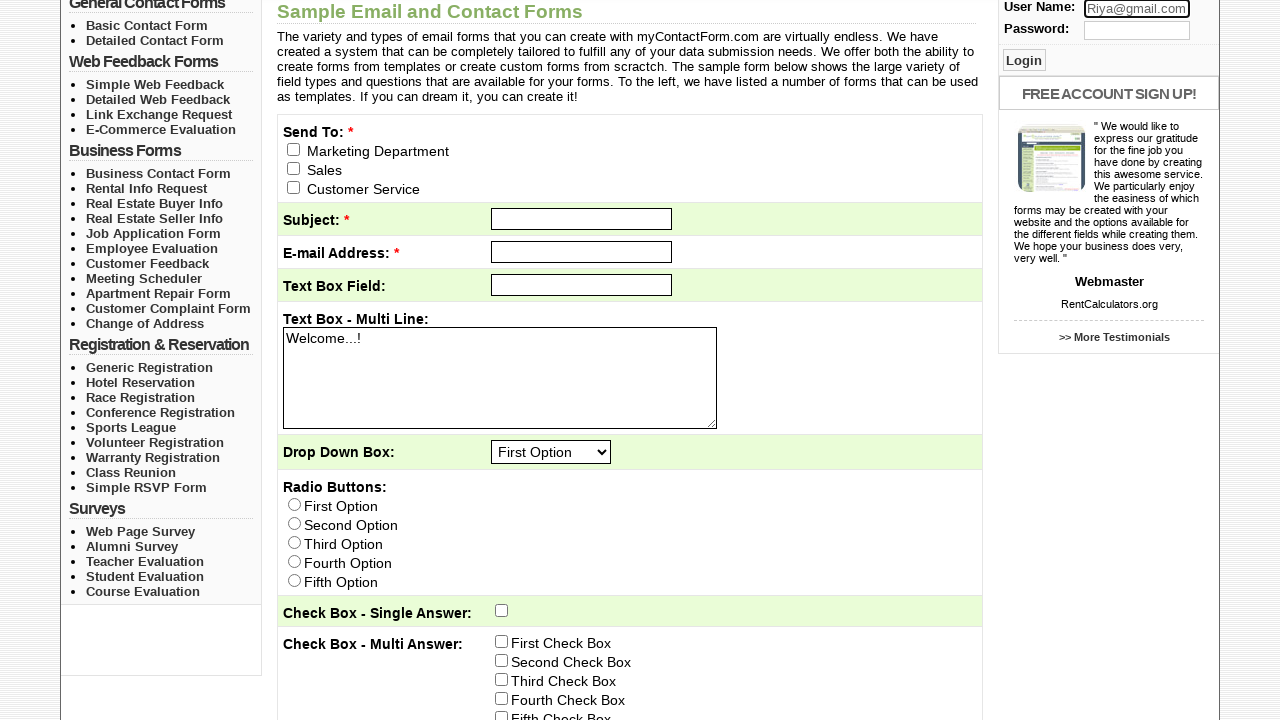

Cleared field using comma OR operator on input#user,input#pass
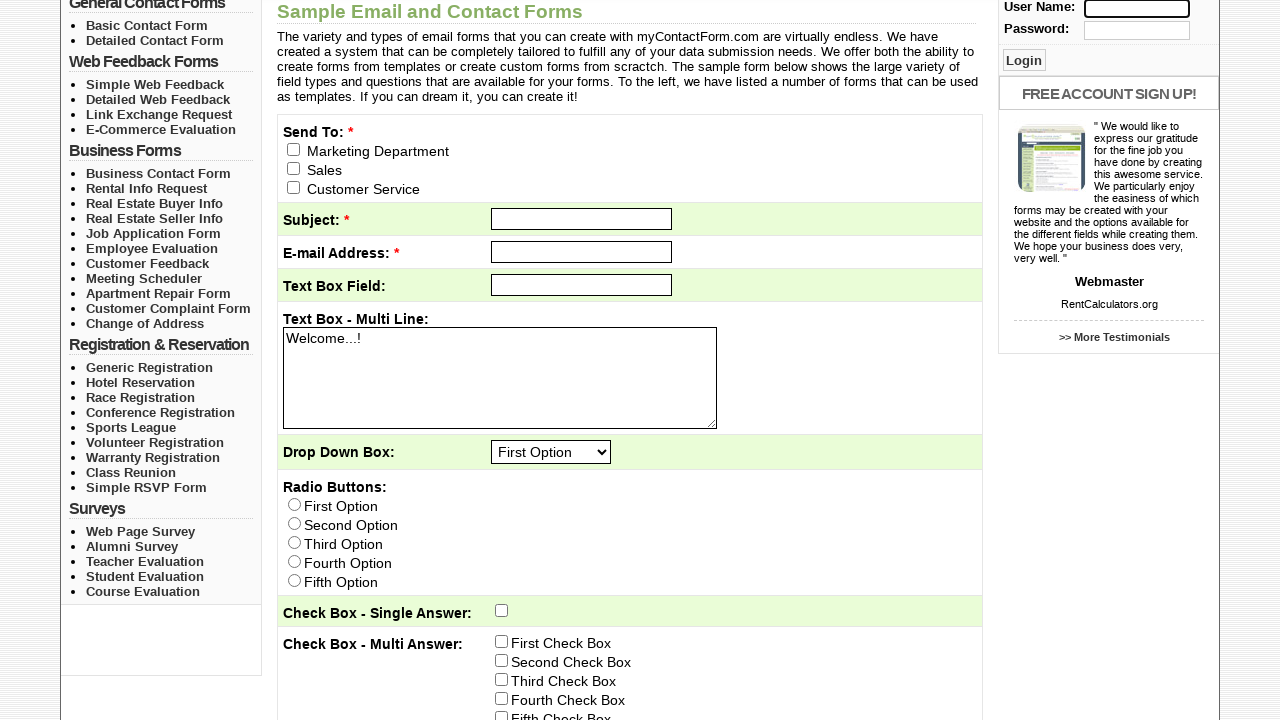

Clicked last-of-type element using nth-of-type selector at (174, 323) on .samples:nth-of-type(3)>li:last-of-type
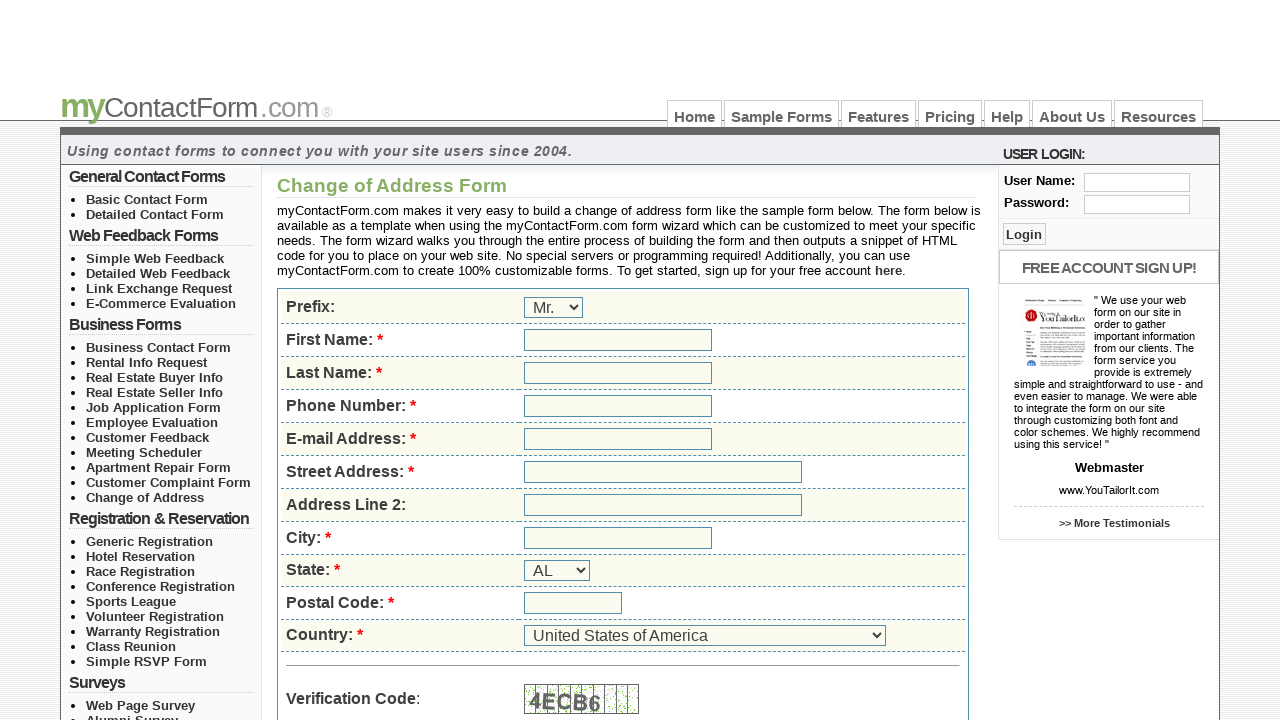

Filled input field using tag and class selector with 'Aadvi@gmail.com' on input.txt_log
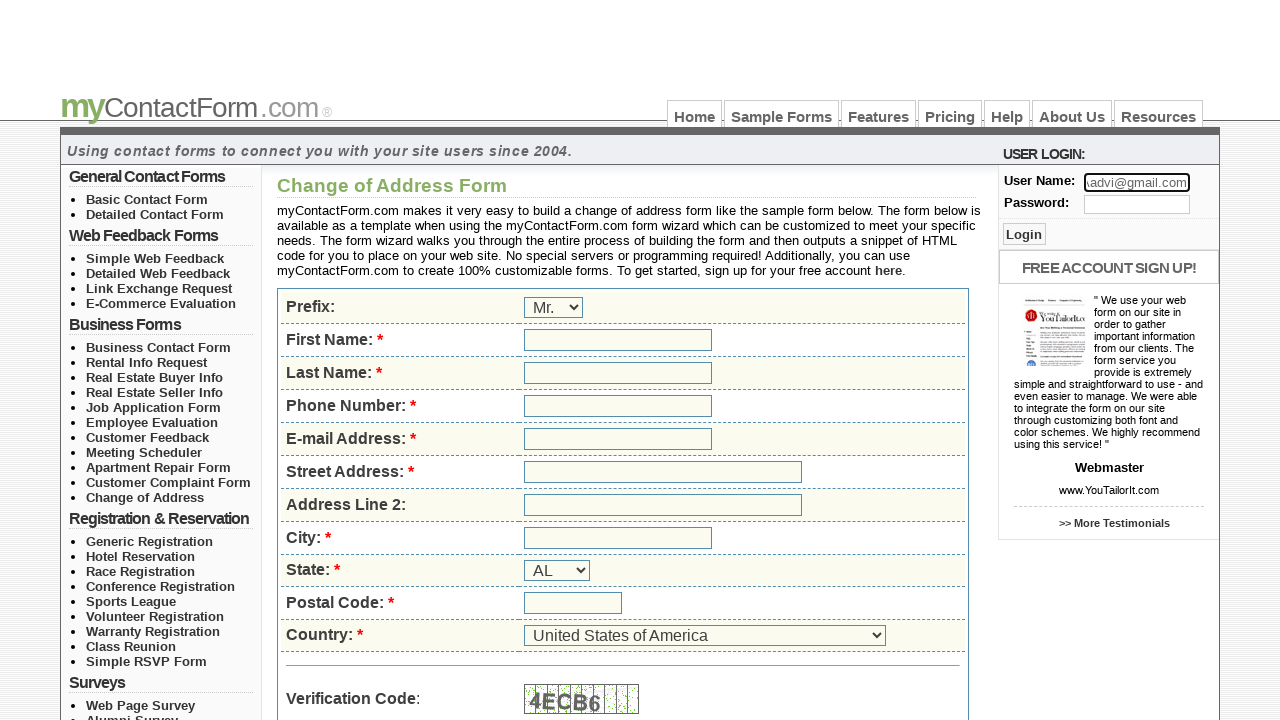

Cleared input field using tag and class selector on input.txt_log
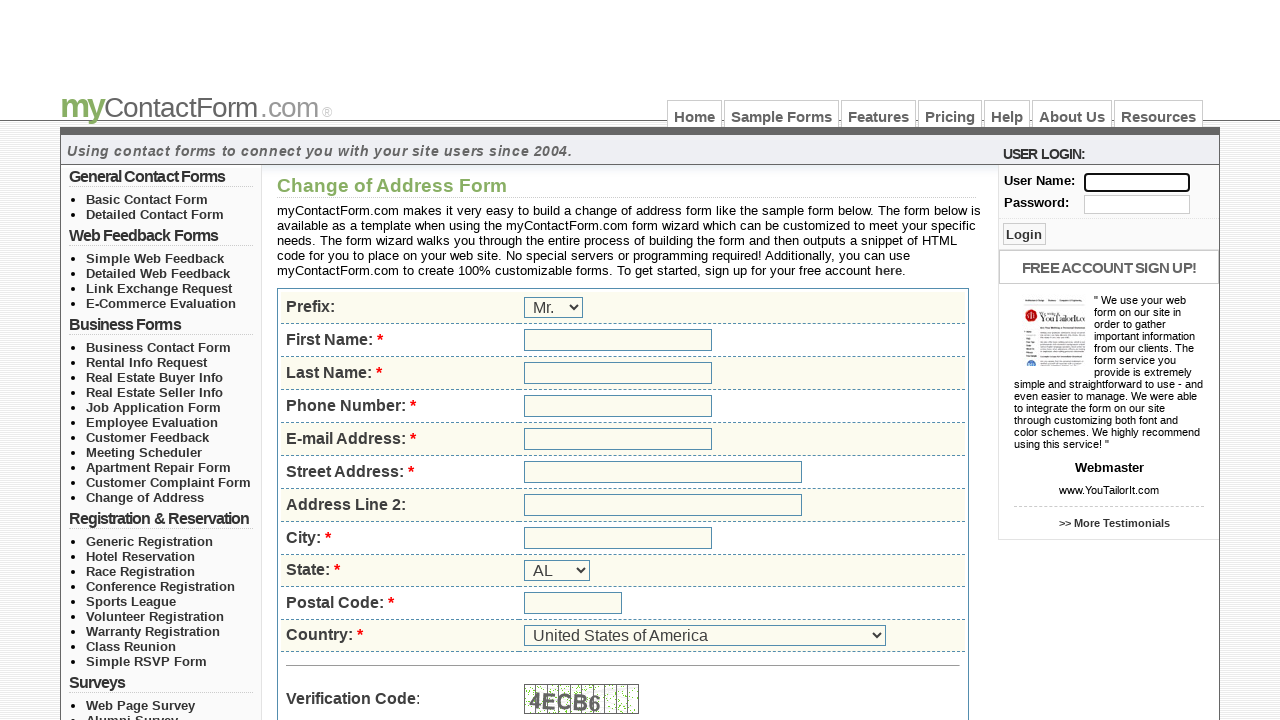

Navigated back to previous page
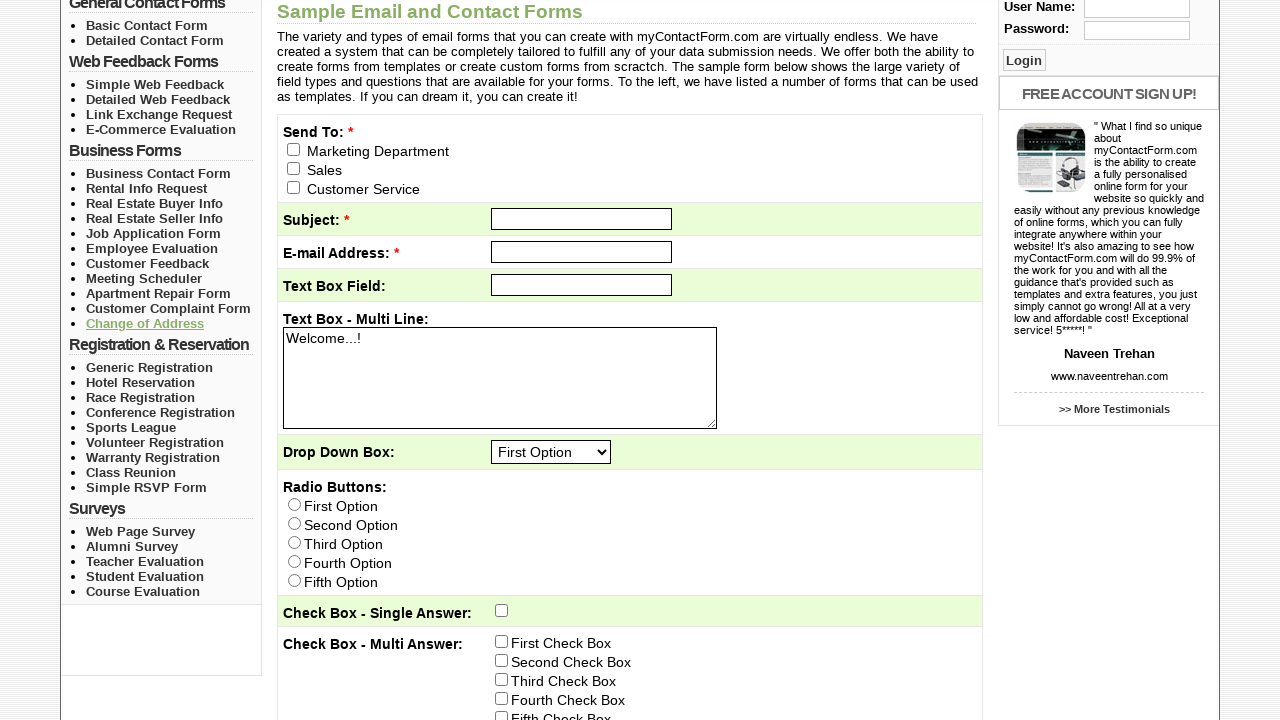

Clicked element using nth-of-type(6) selector at (174, 248) on .samples:nth-of-type(3)>li:nth-of-type(6)
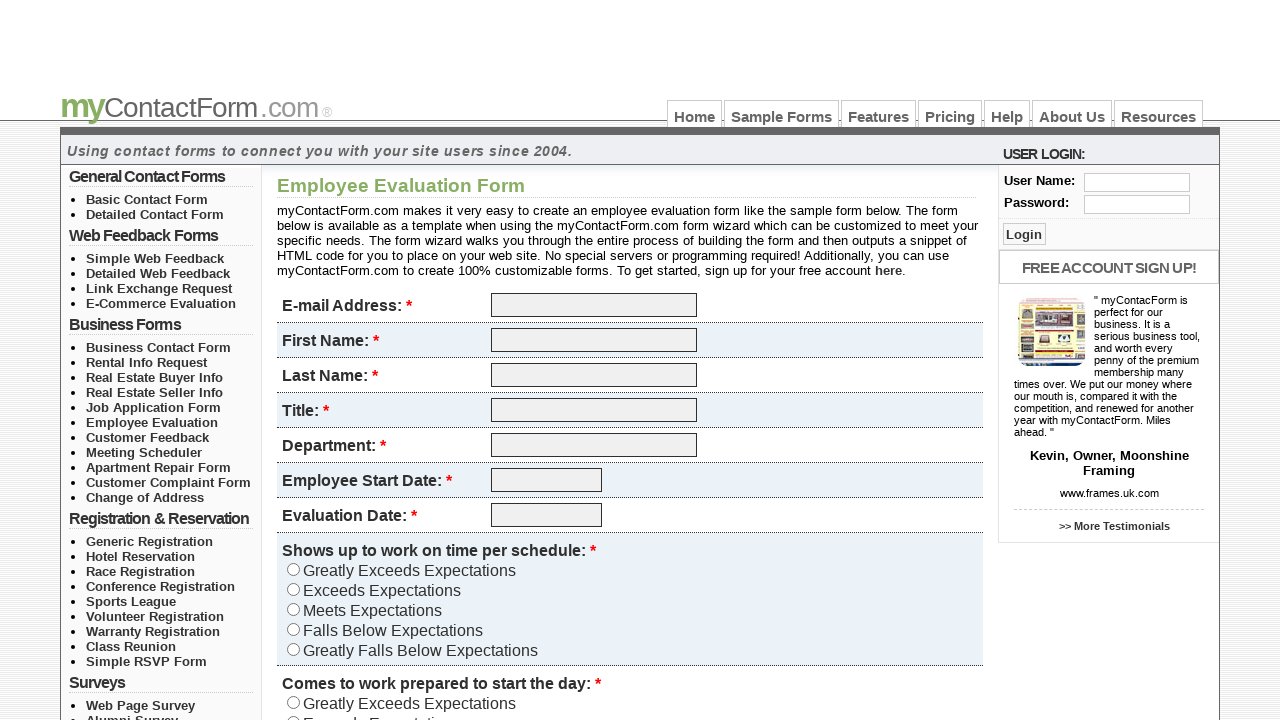

Navigated back to previous page
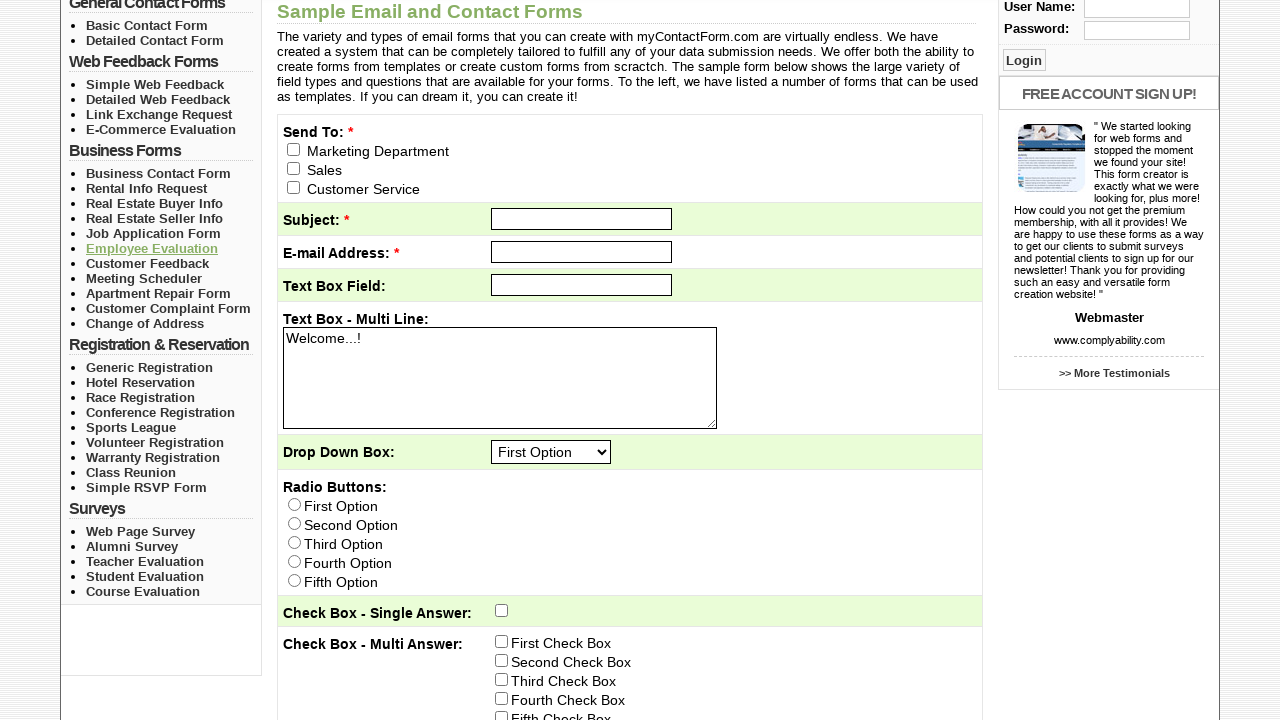

Clicked element using nth-child(5) selector at (174, 233) on .samples:nth-of-type(3)>li:nth-child(5)
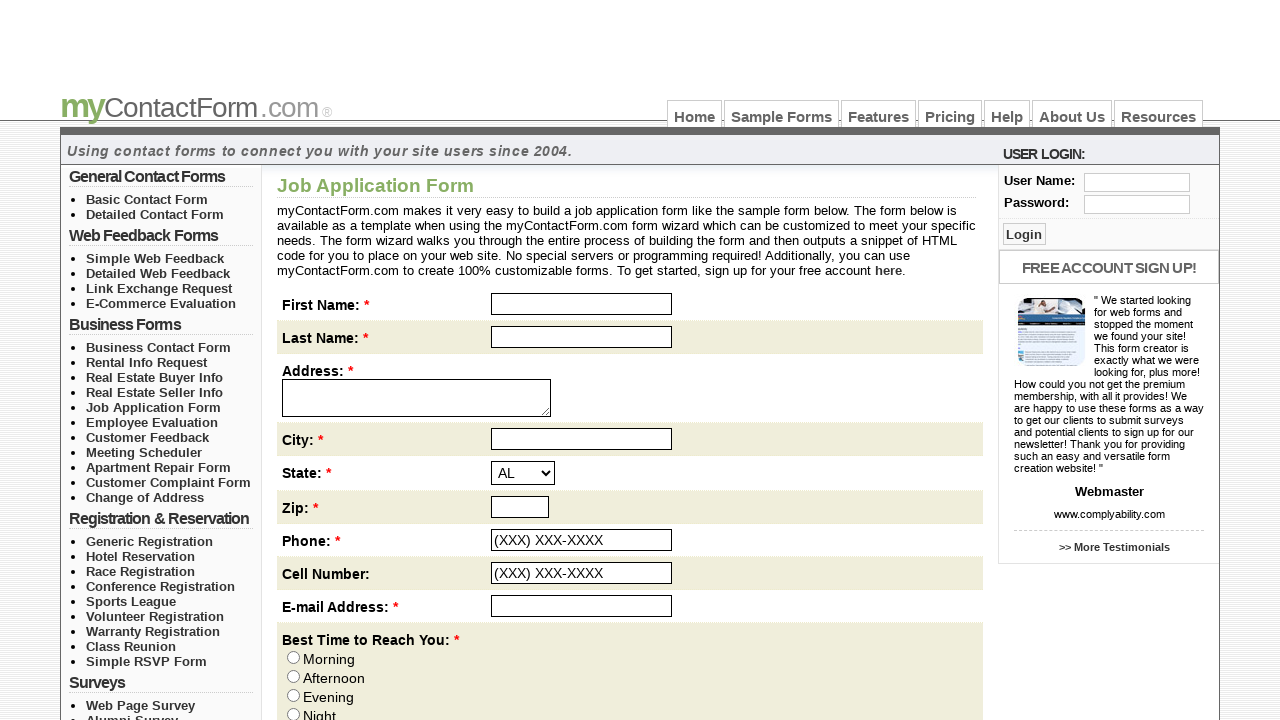

Navigated back to previous page
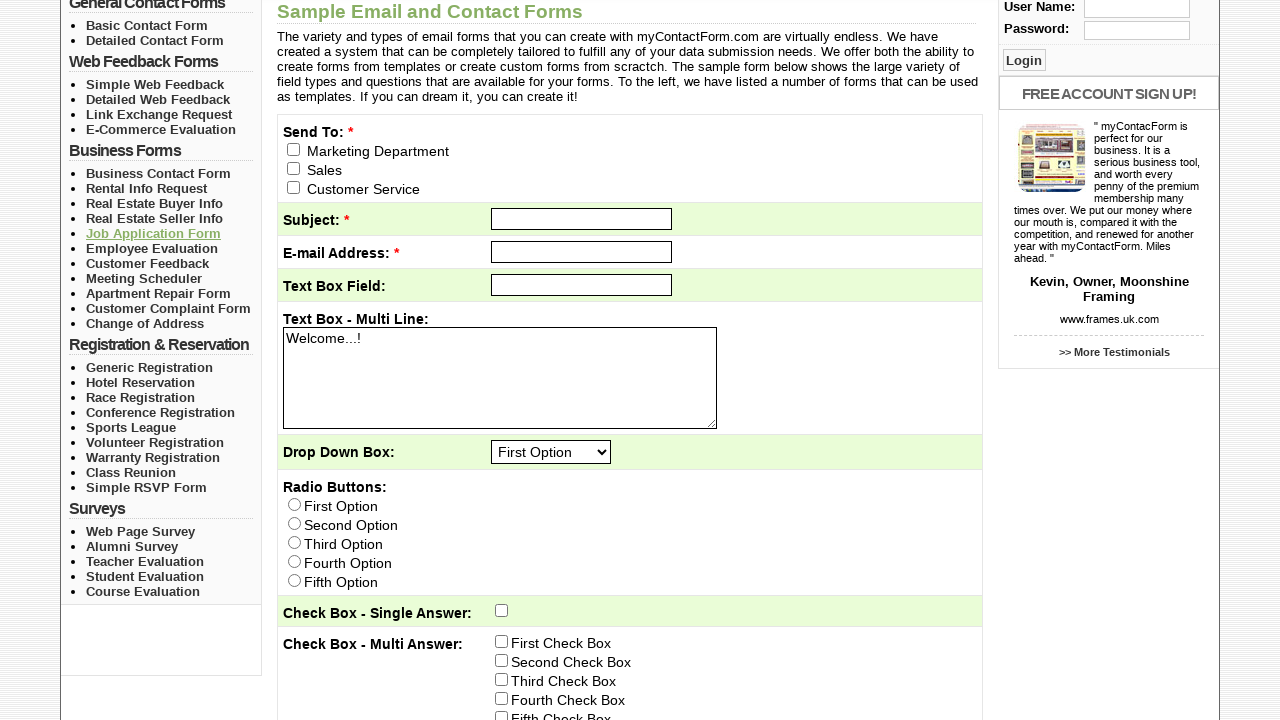

Clicked element using sibling '+' operator selector at (174, 218) on .samples:nth-of-type(3)>li:nth-child(3)+li
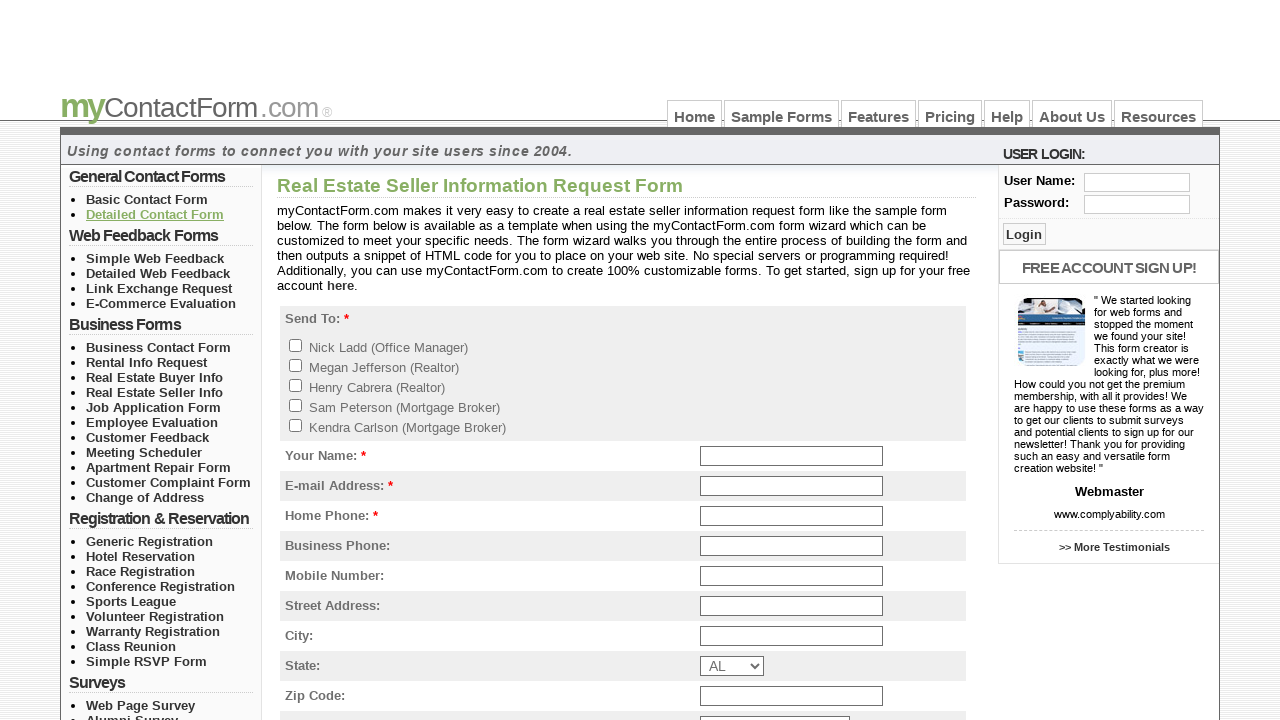

Filled password field with 'keerthana' on input#pass
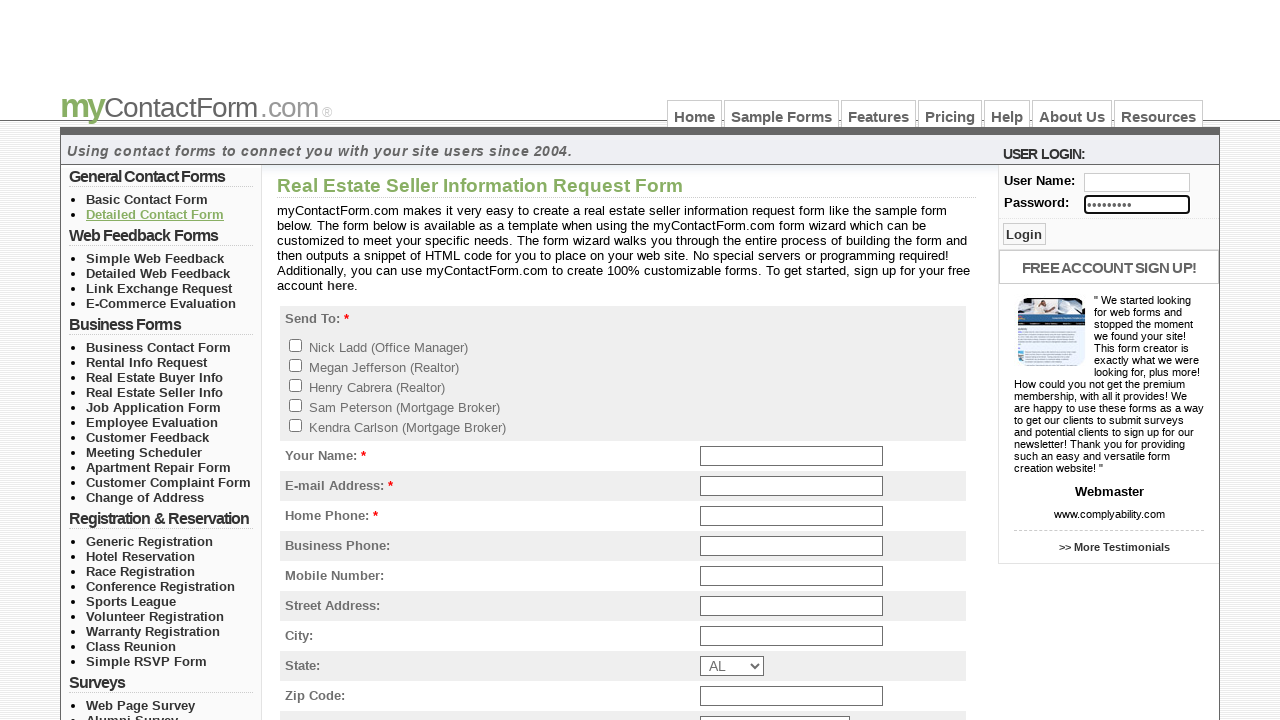

Clicked on Generic Registration link at (150, 541) on text=Generic Registration
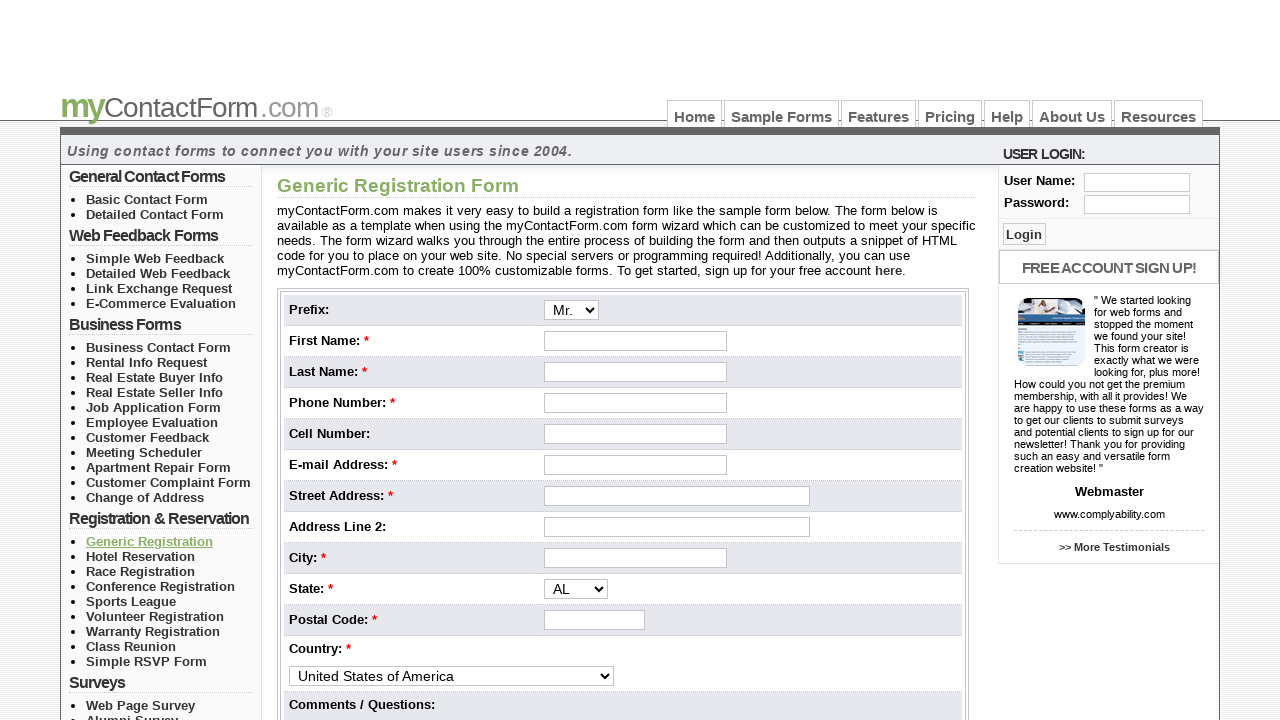

Filled input field using tag, attribute and value selector with 'Anirudh' on input[name='q[2]']
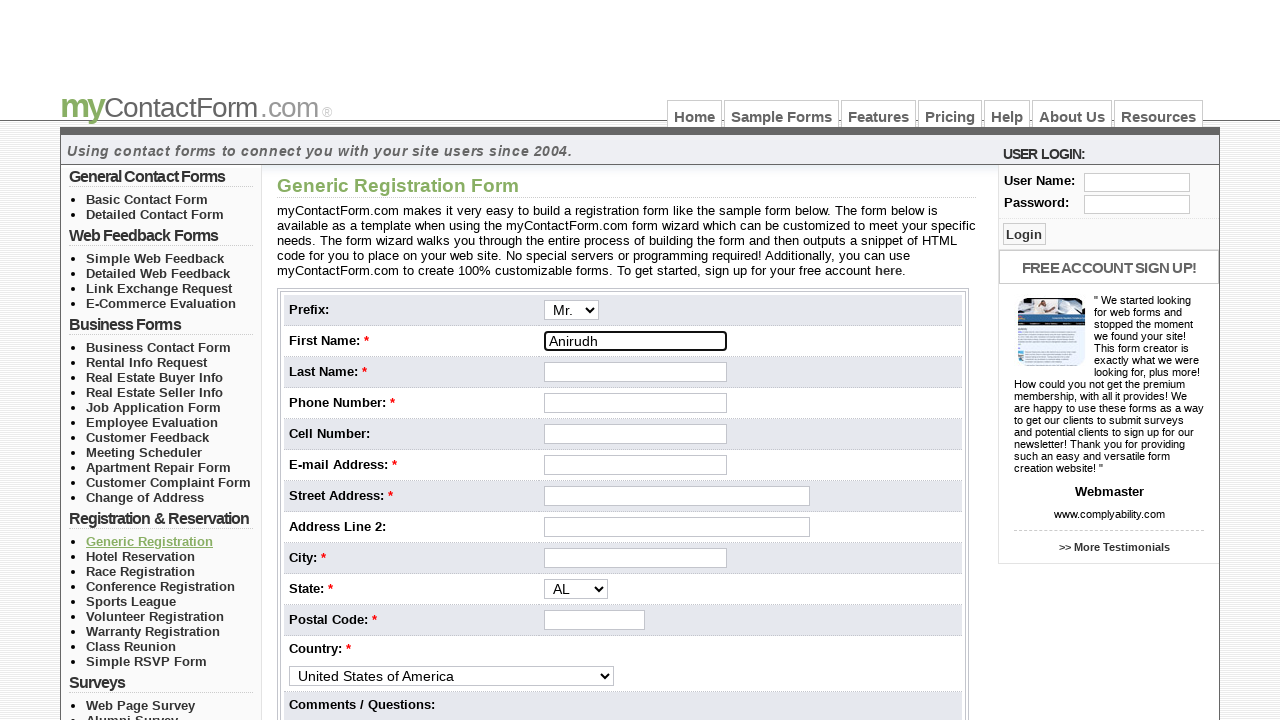

Navigated back to previous page
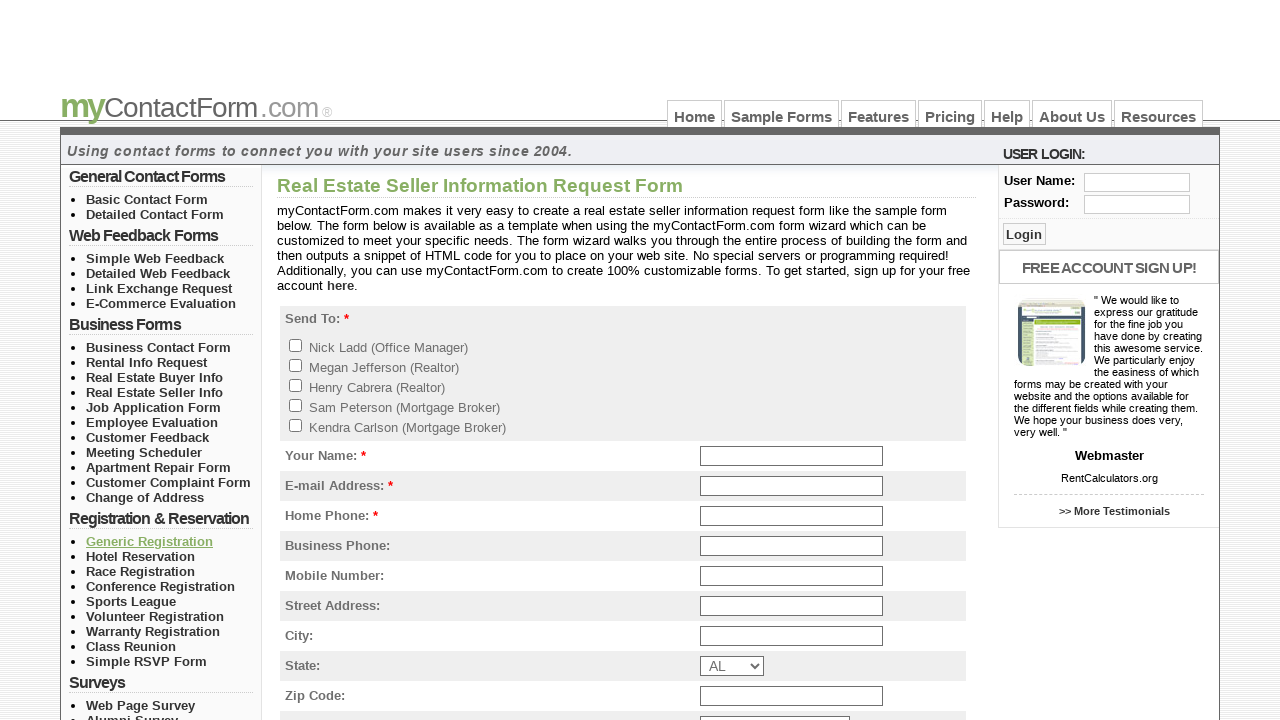

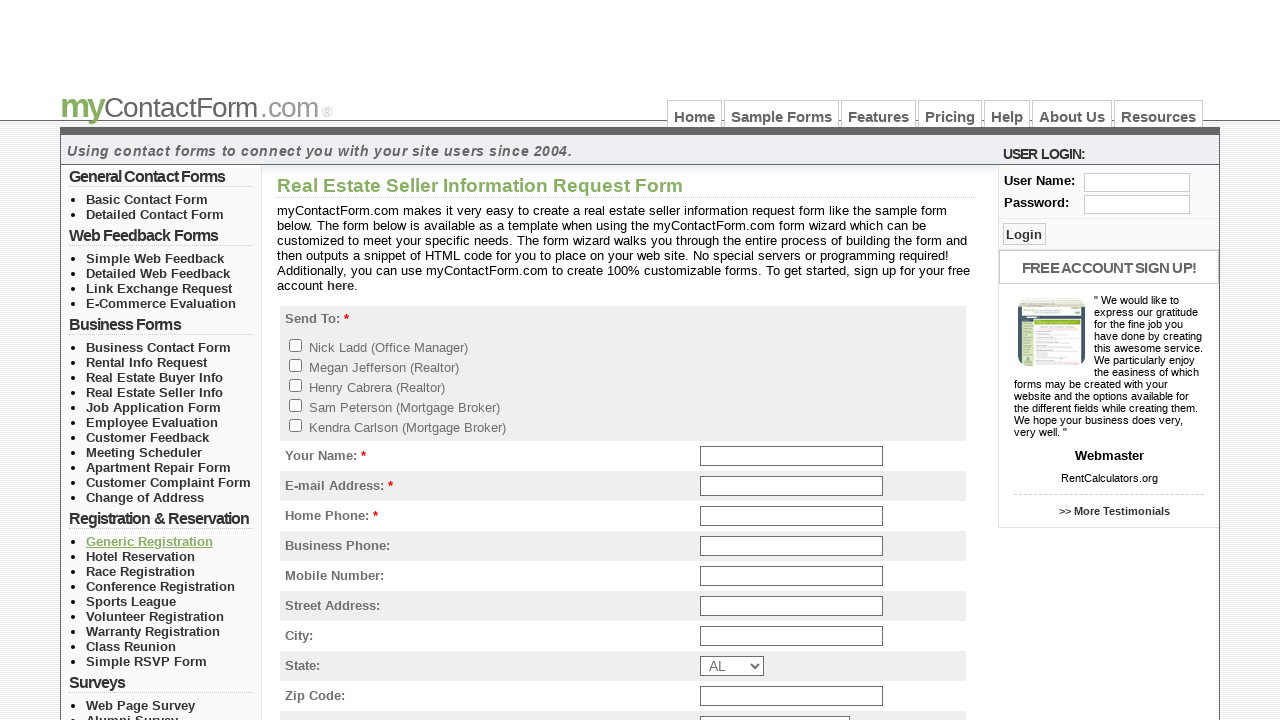